Tests JavaScript Prompt dialog by clicking the prompt button, entering text, accepting the dialog, and verifying the entered text appears in the result

Starting URL: https://the-internet.herokuapp.com/javascript_alerts

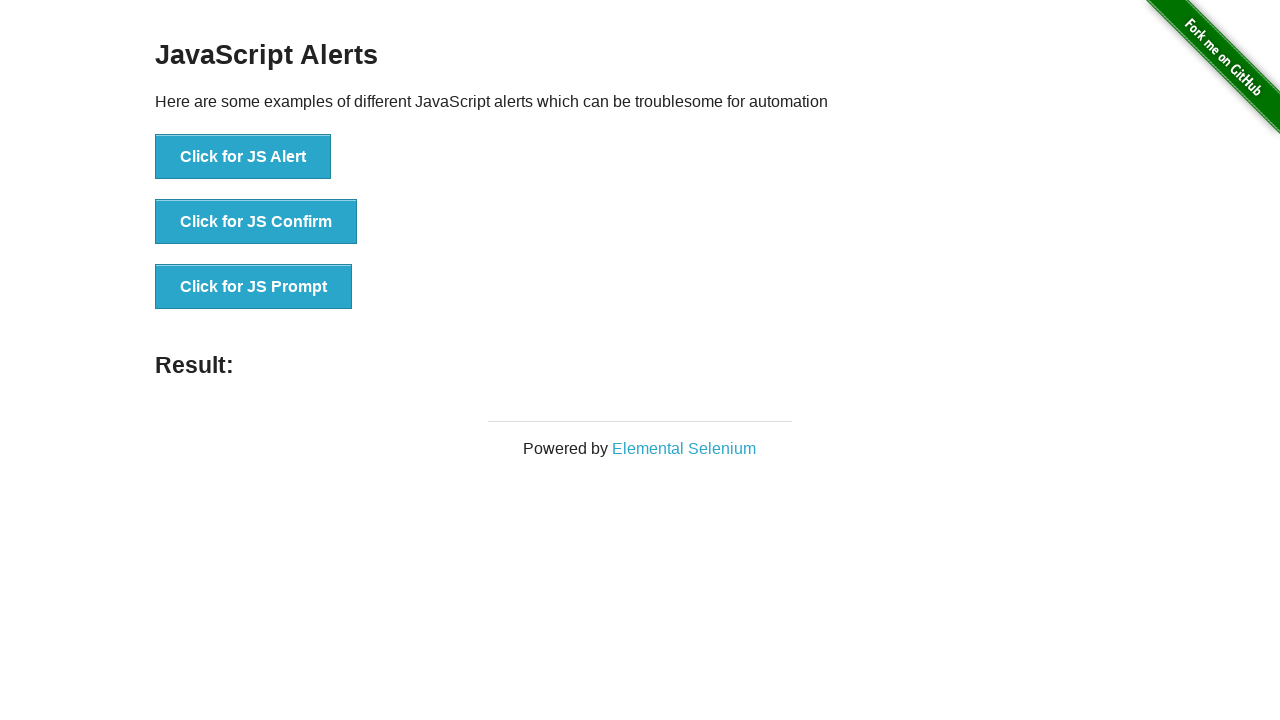

Set up dialog handler to accept prompt with text 'Abdullah'
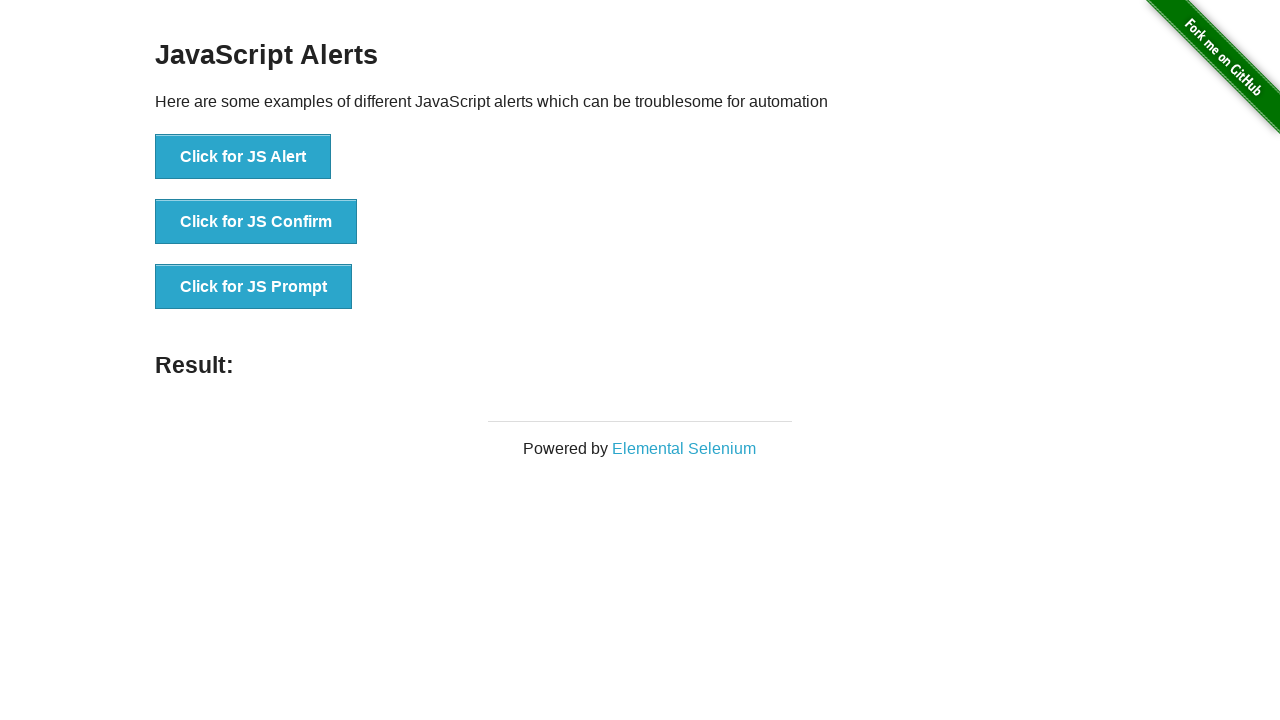

Clicked the JS Prompt button at (254, 287) on xpath=//*[text()='Click for JS Prompt']
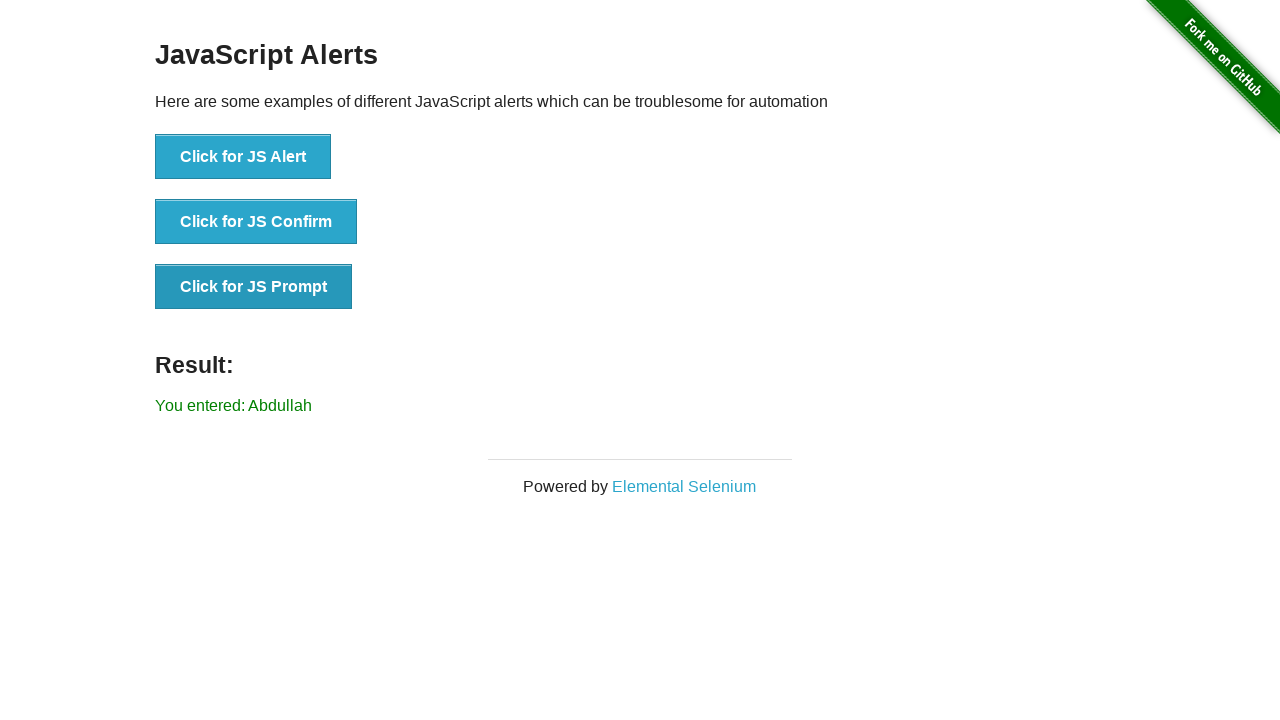

Waited for result element to appear
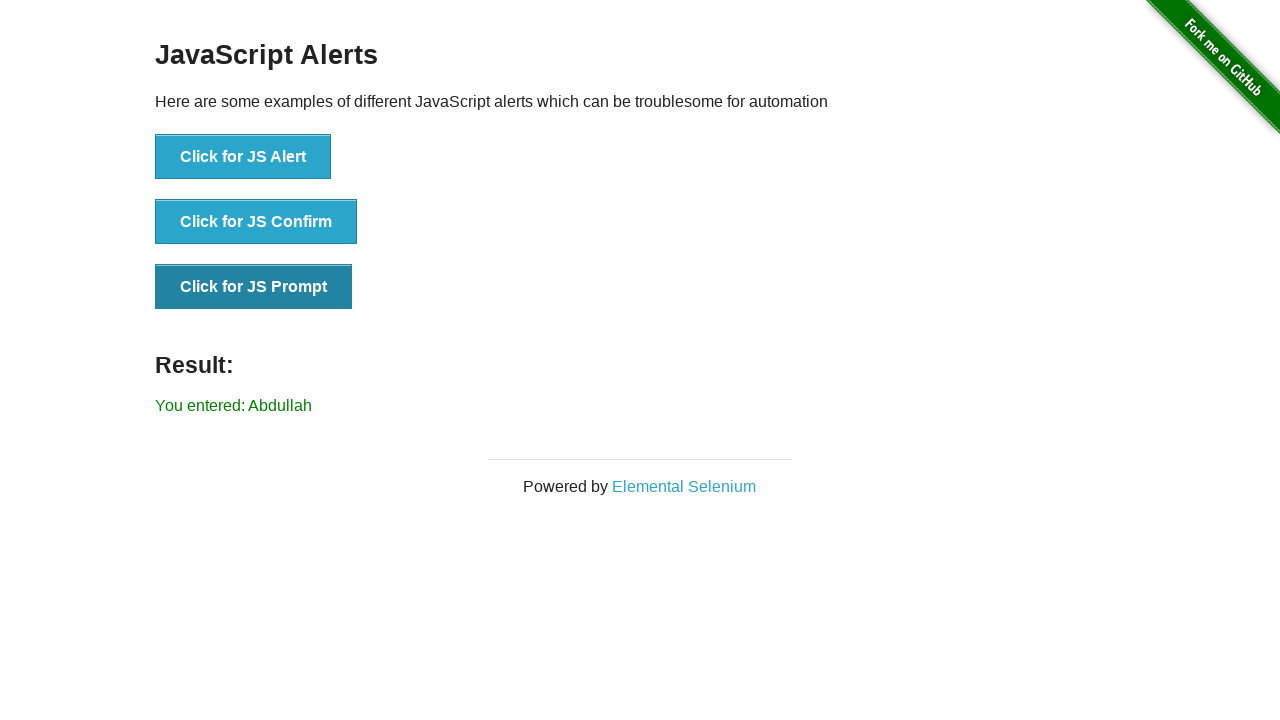

Retrieved result text content
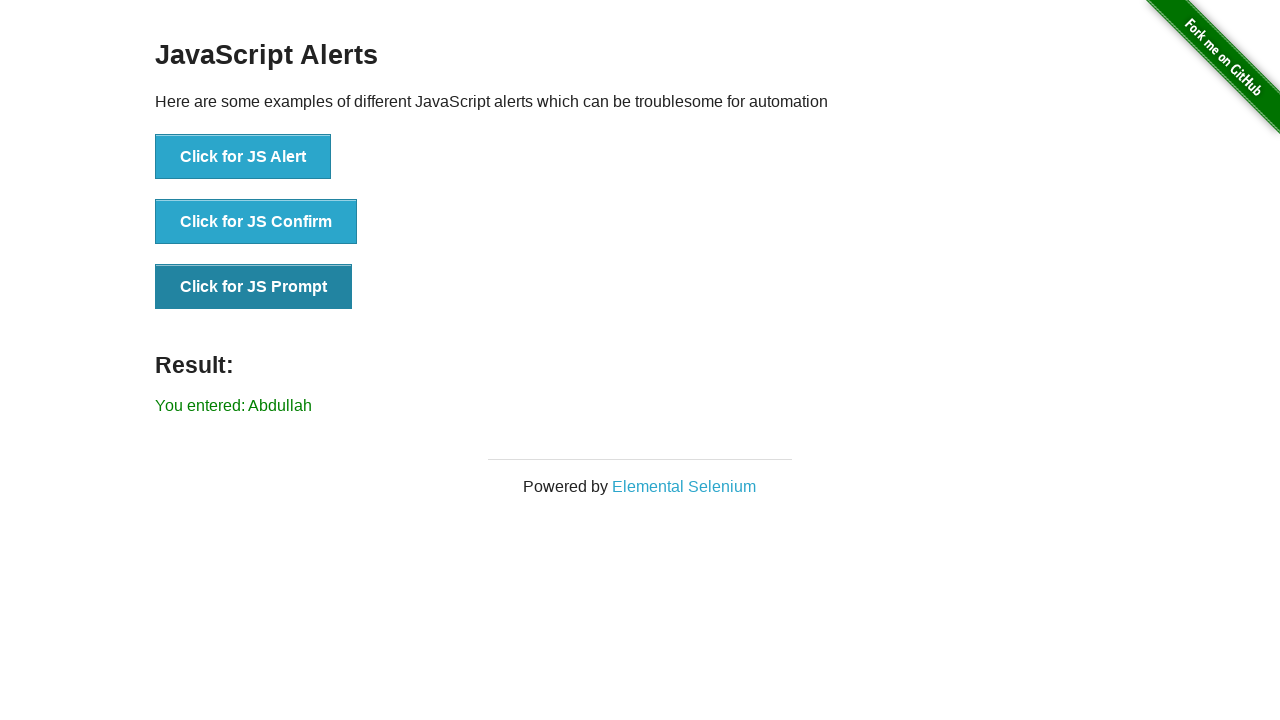

Verified that 'Abdullah' appears in the result text
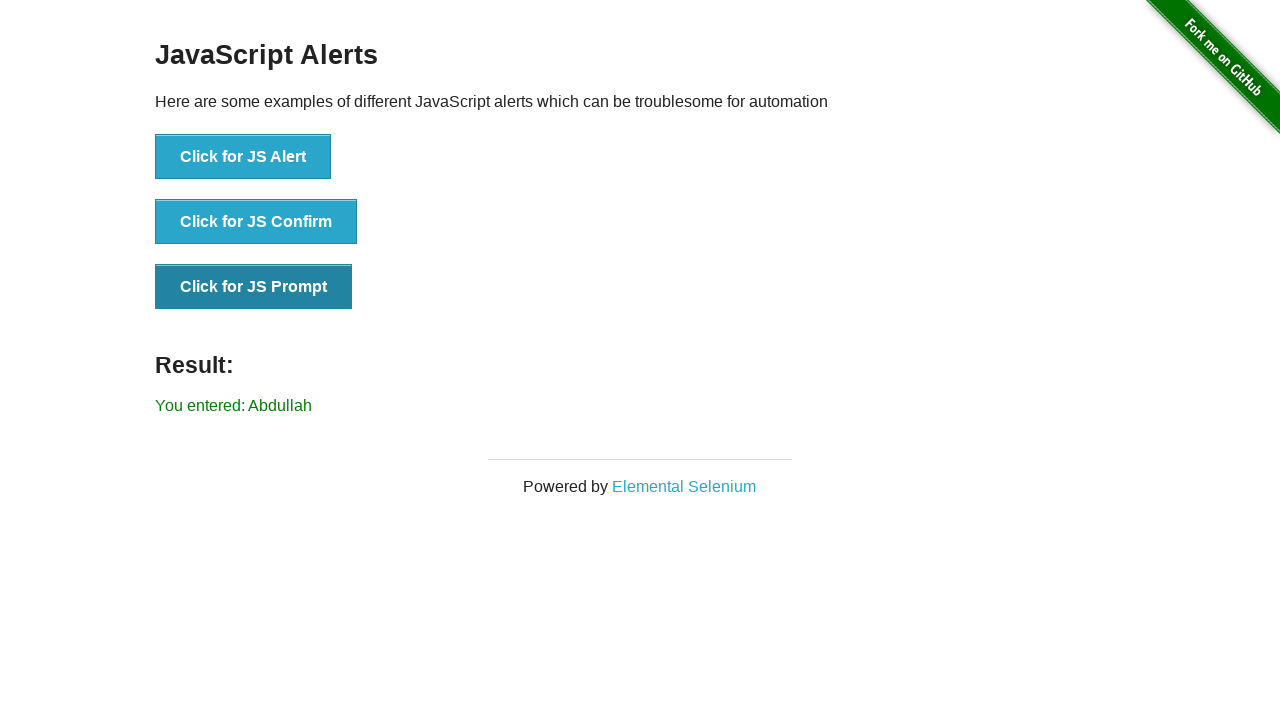

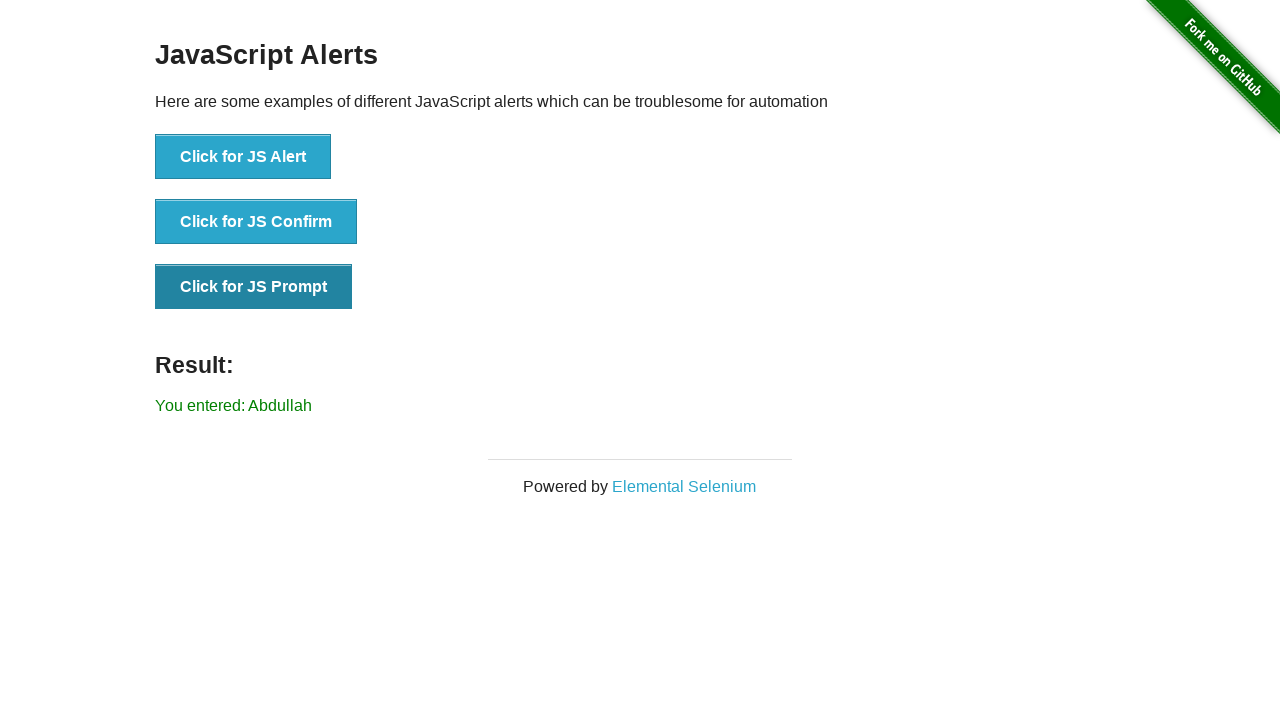